Tests the GlobalSQA demo site by clicking on a link element and interacting with a search field by typing a query.

Starting URL: https://www.globalsqa.com/demo-site/

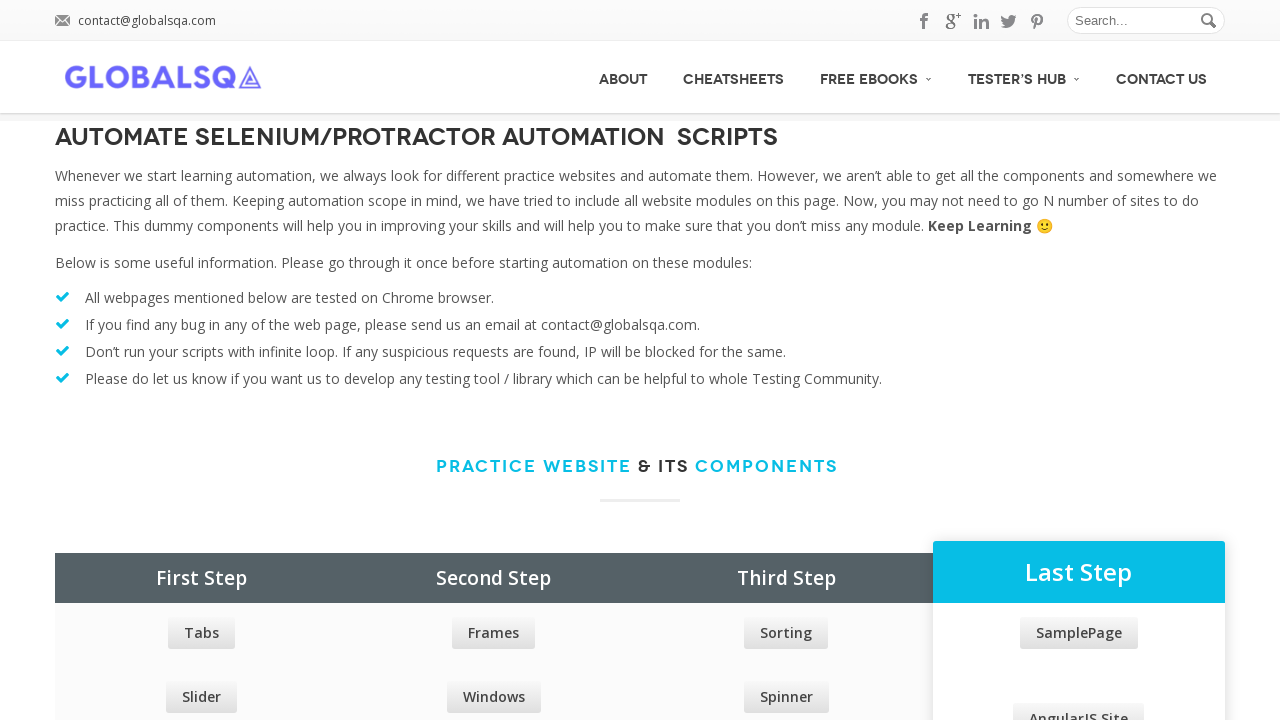

Clicked the first link element with class 'no_border' at (876, 76) on (//a[@class='no_border'])[1]
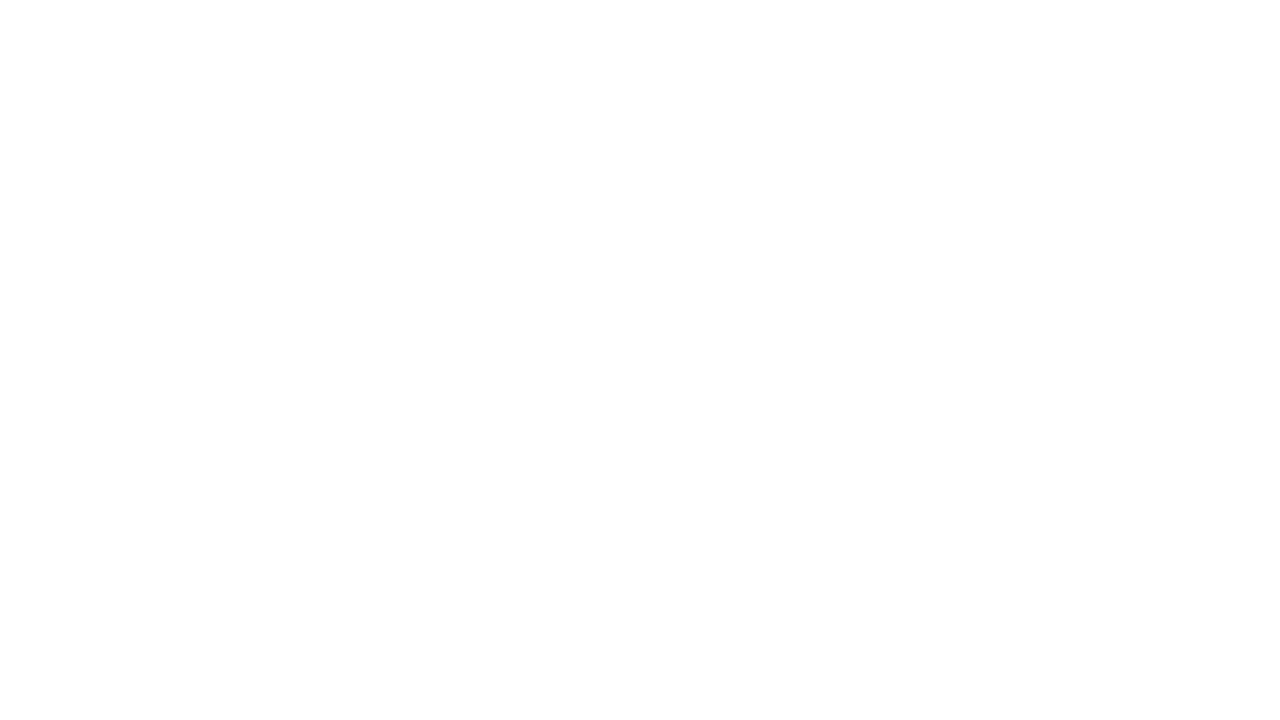

Typed 'ox' in the search field on #s
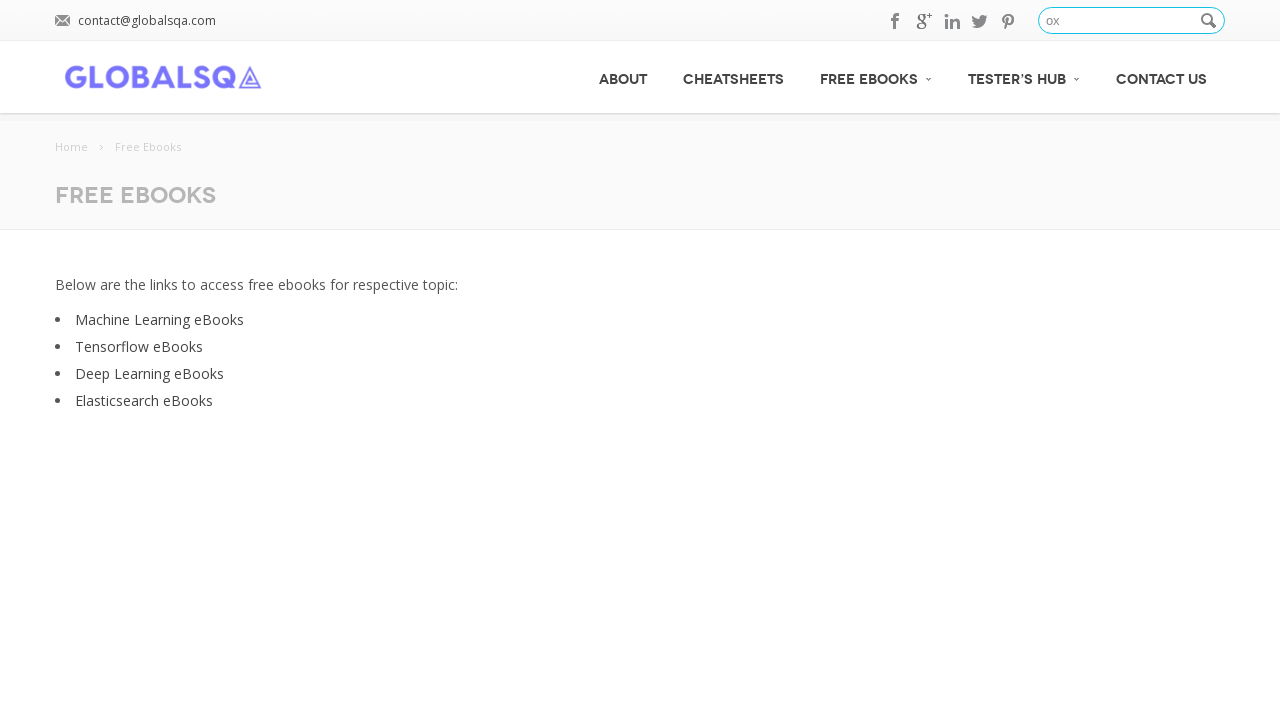

Clicked on the search field at (1131, 20) on #s
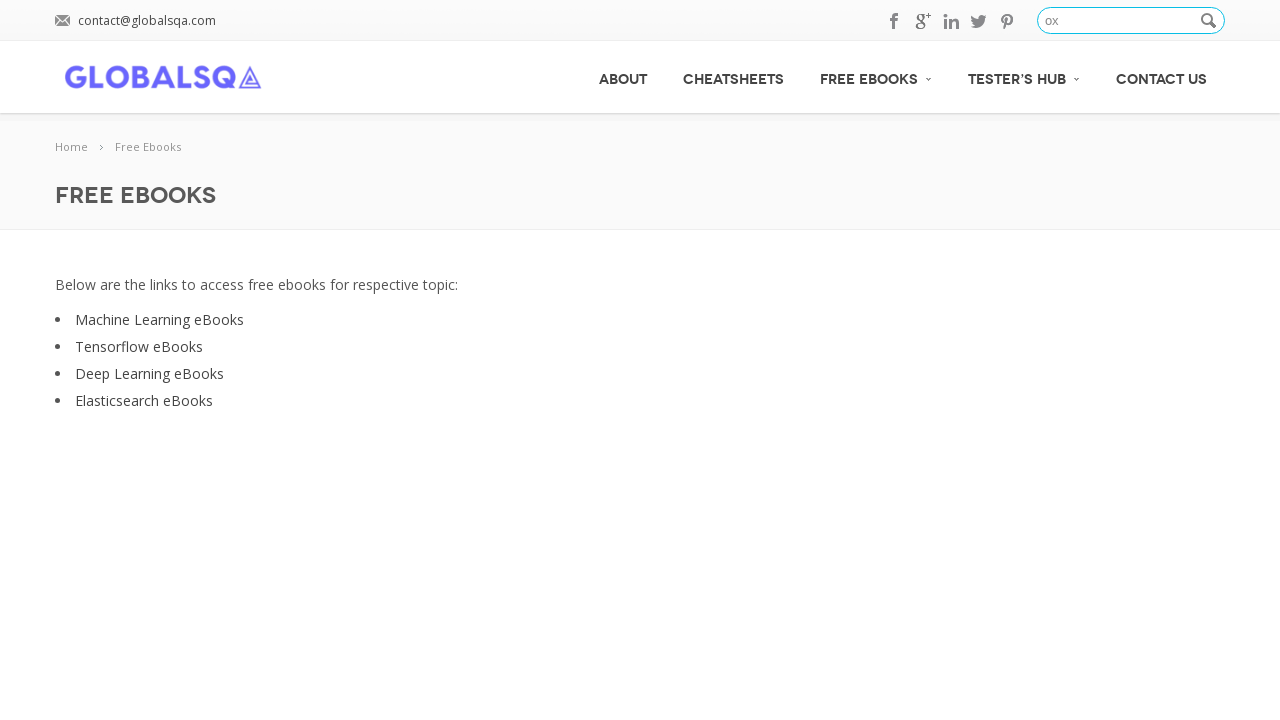

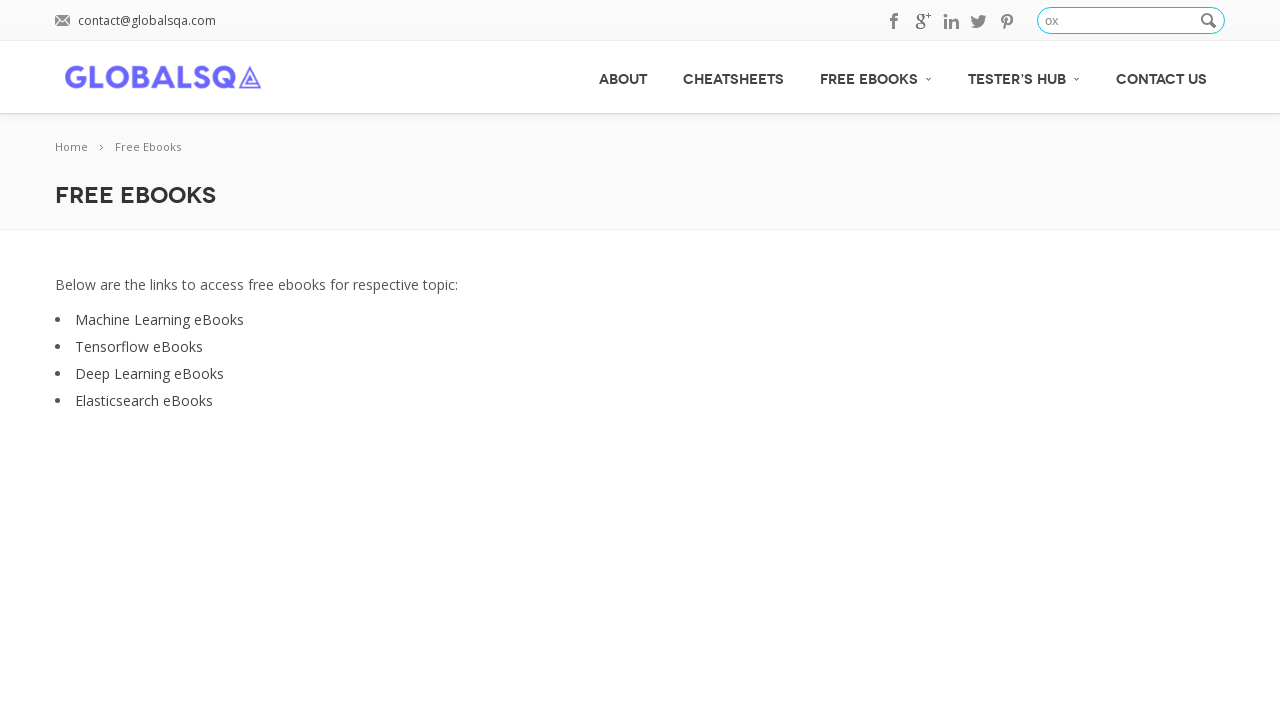